Tests clicking a button that triggers an alert and accepting the alert

Starting URL: https://formy-project.herokuapp.com/switch-window

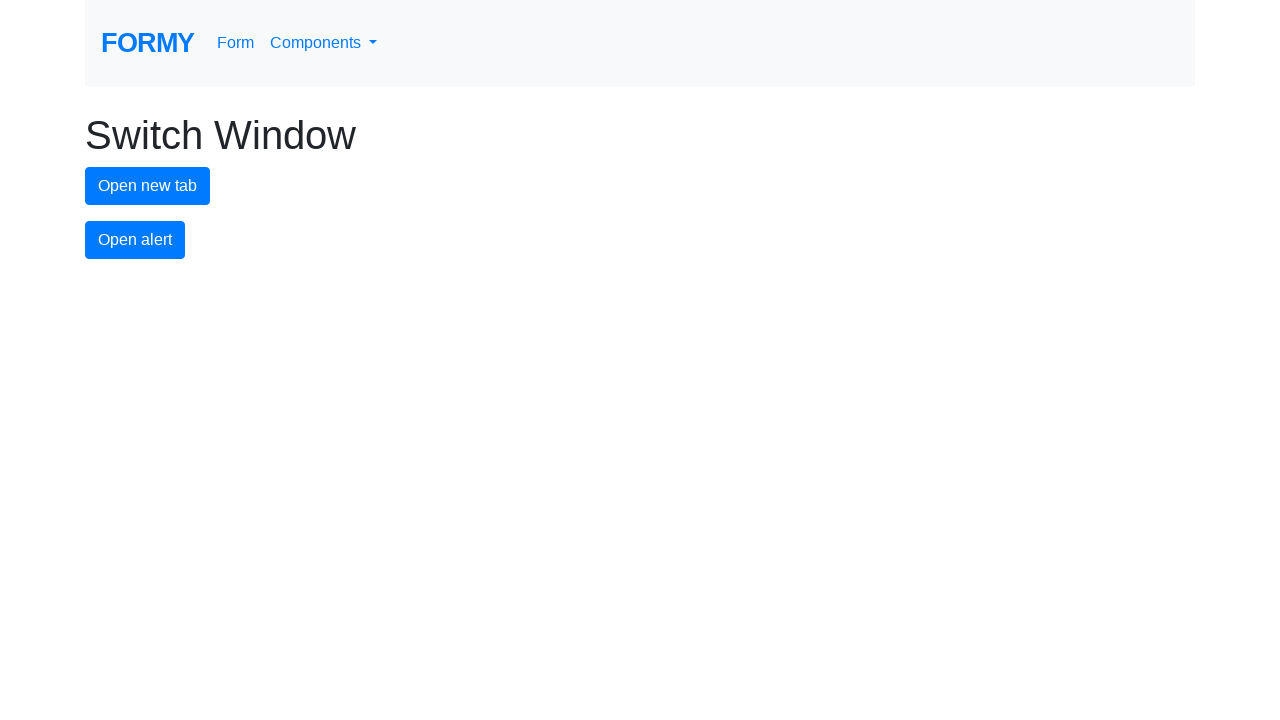

Set up dialog handler to automatically accept alerts
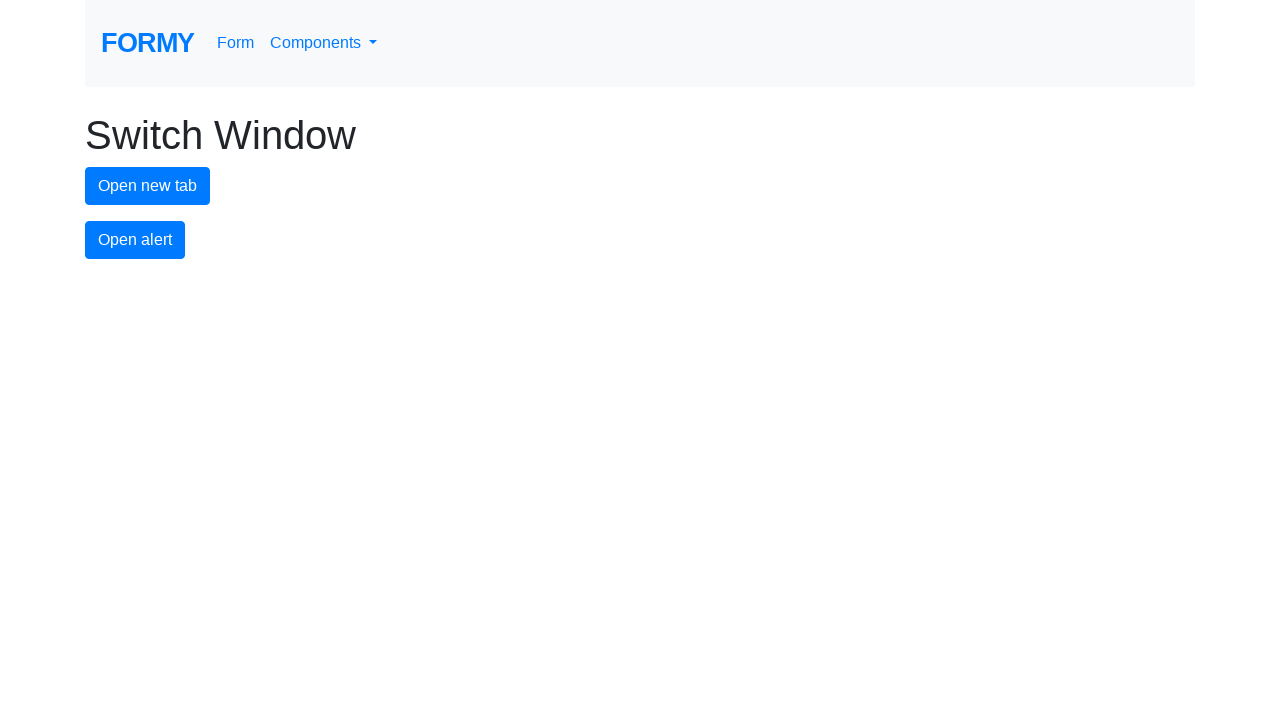

Clicked alert button to trigger alert at (135, 240) on #alert-button
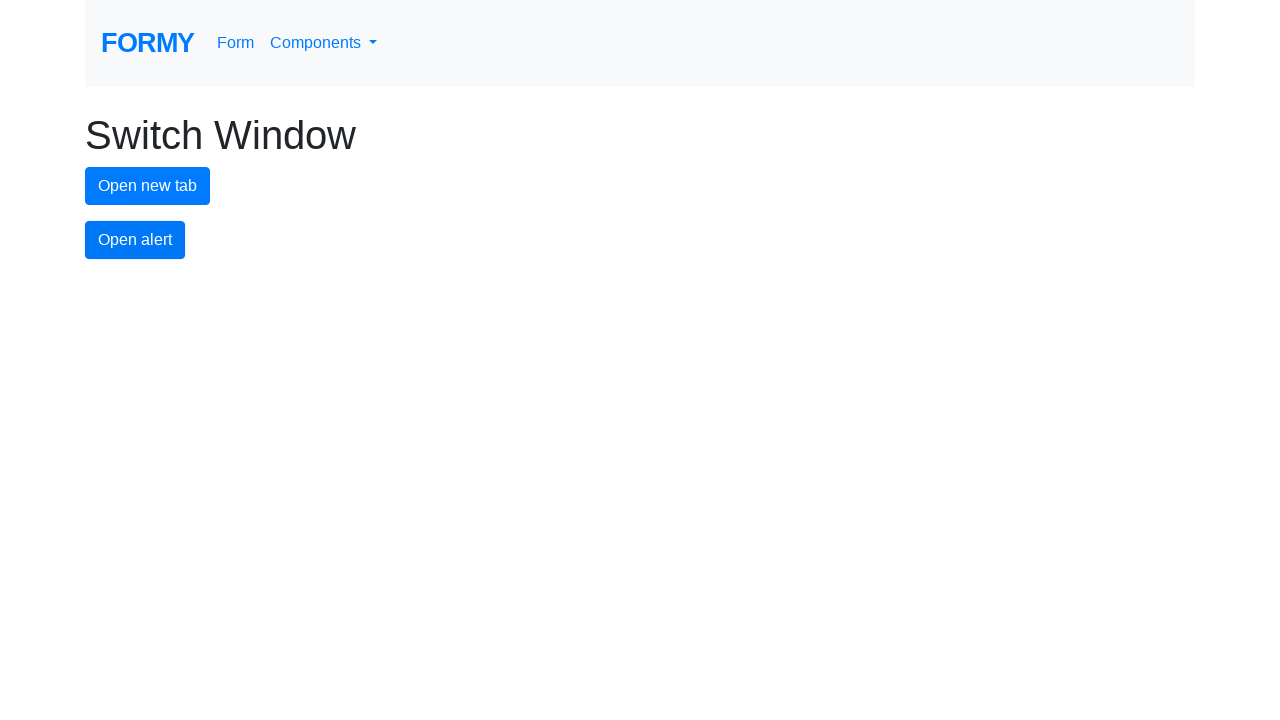

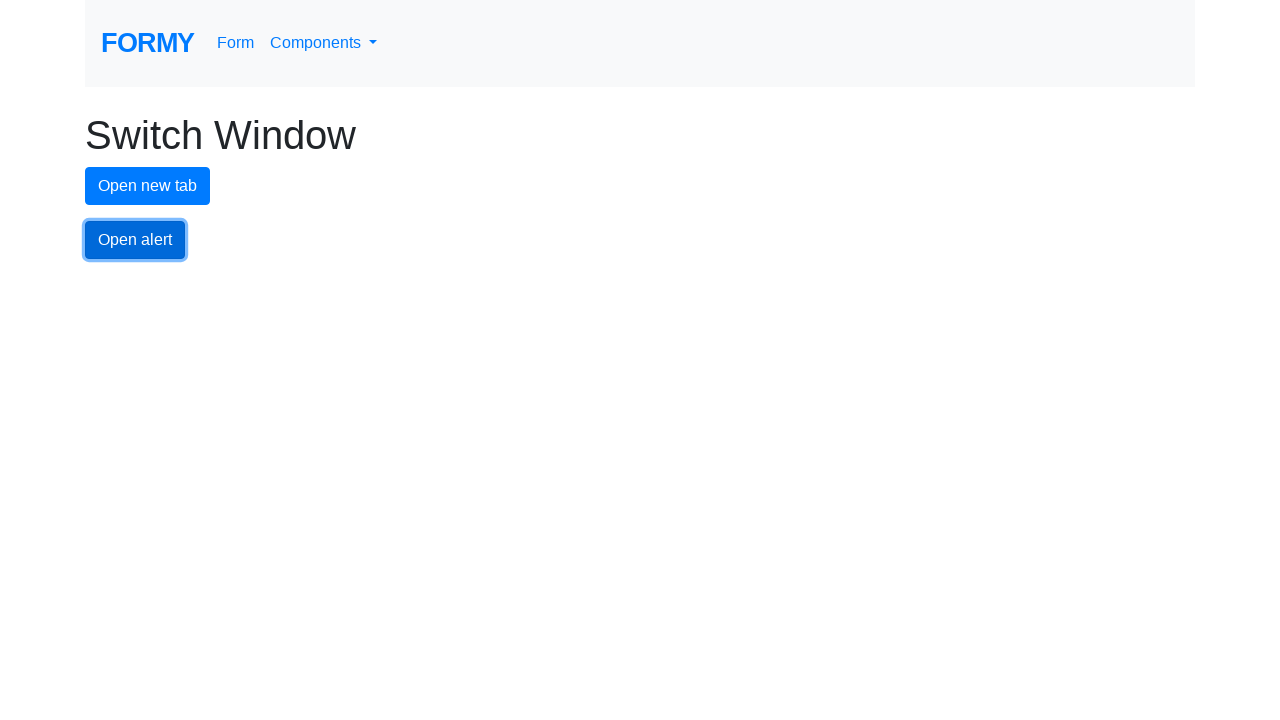